Tests checkbox and radio button interaction by clicking the male radio button and then clicking all checkboxes on a sample testing page.

Starting URL: https://artoftesting.com/samplesiteforselenium

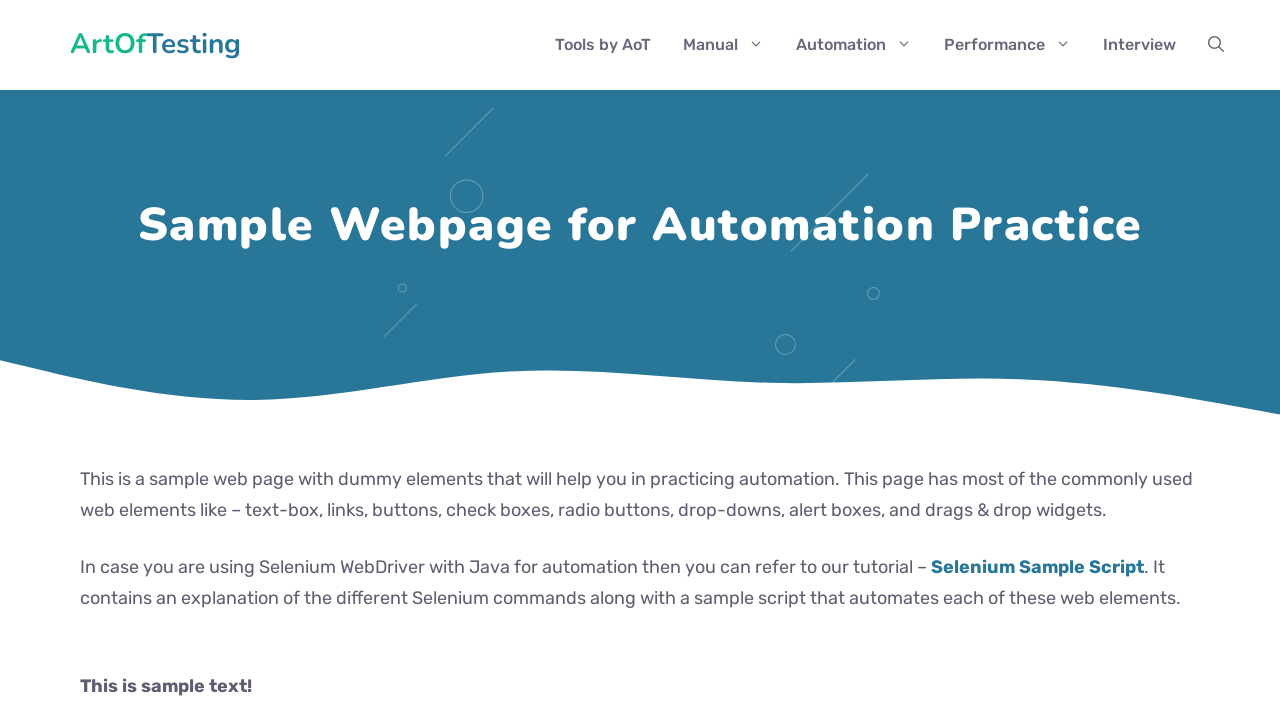

Clicked the male radio button at (86, 360) on input#male
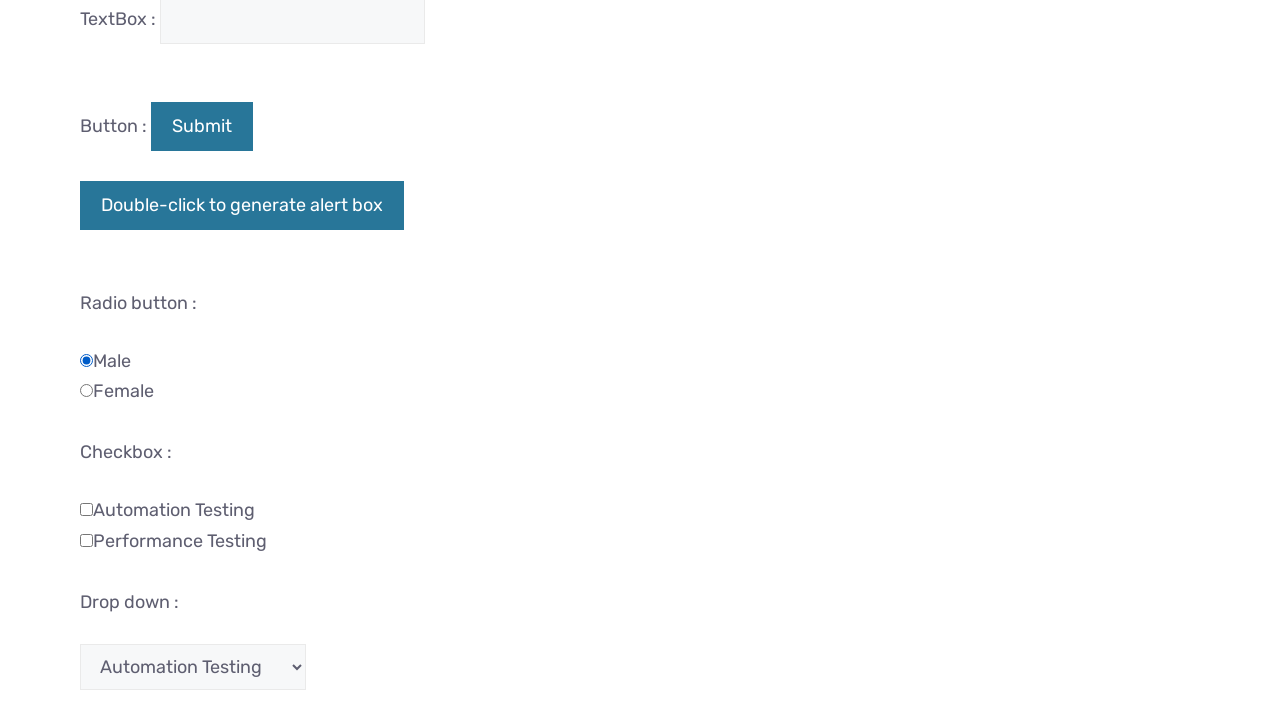

Located all checkboxes on the page
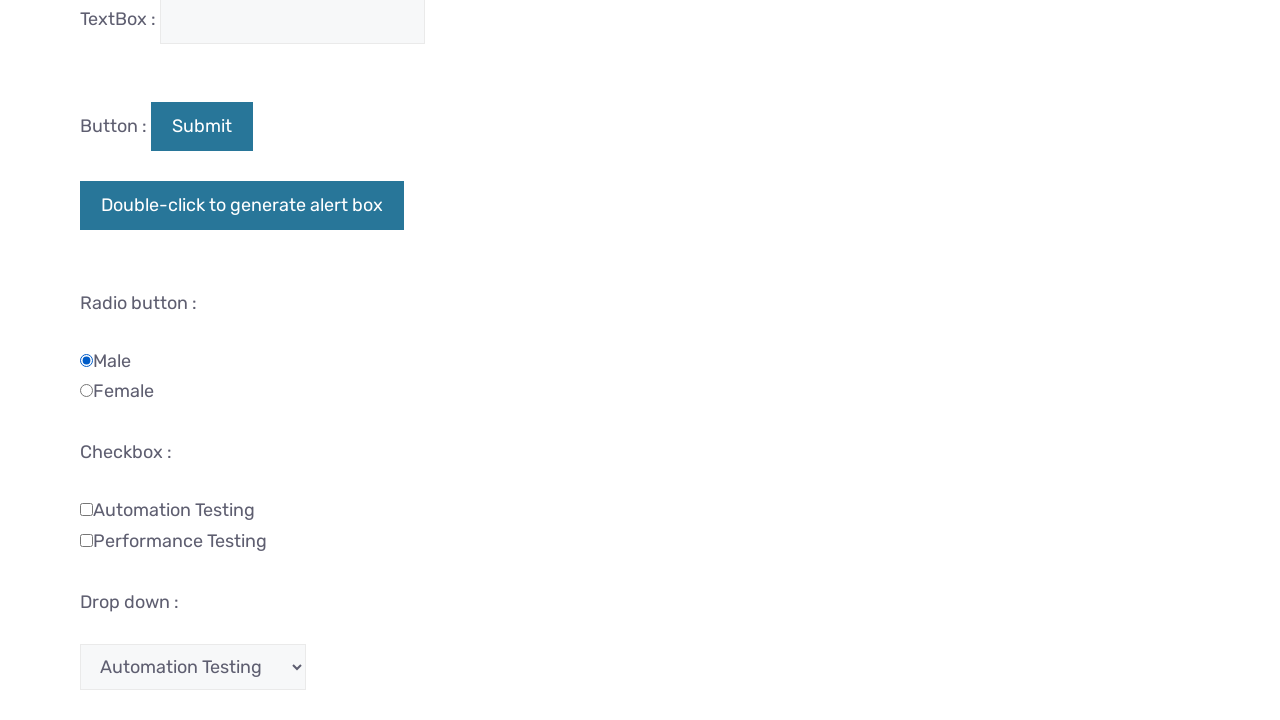

Clicked a checkbox at (86, 509) on input[type='checkbox'] >> nth=0
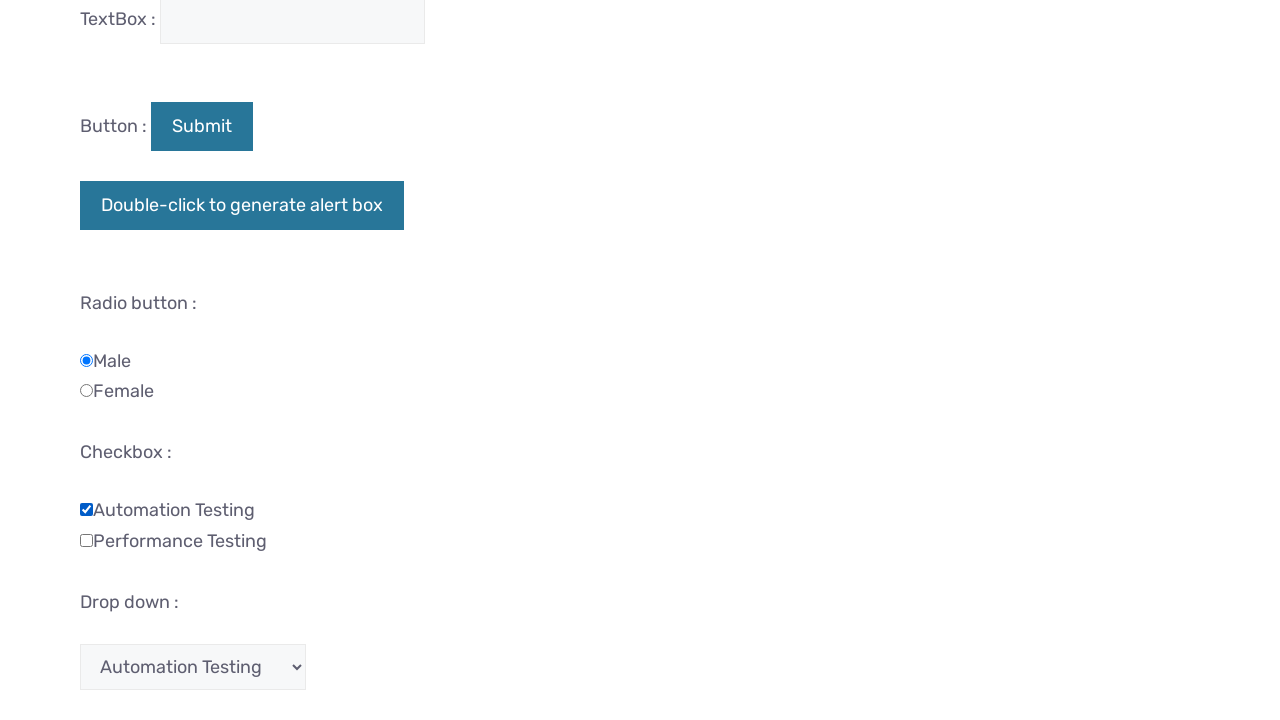

Clicked a checkbox at (86, 540) on input[type='checkbox'] >> nth=1
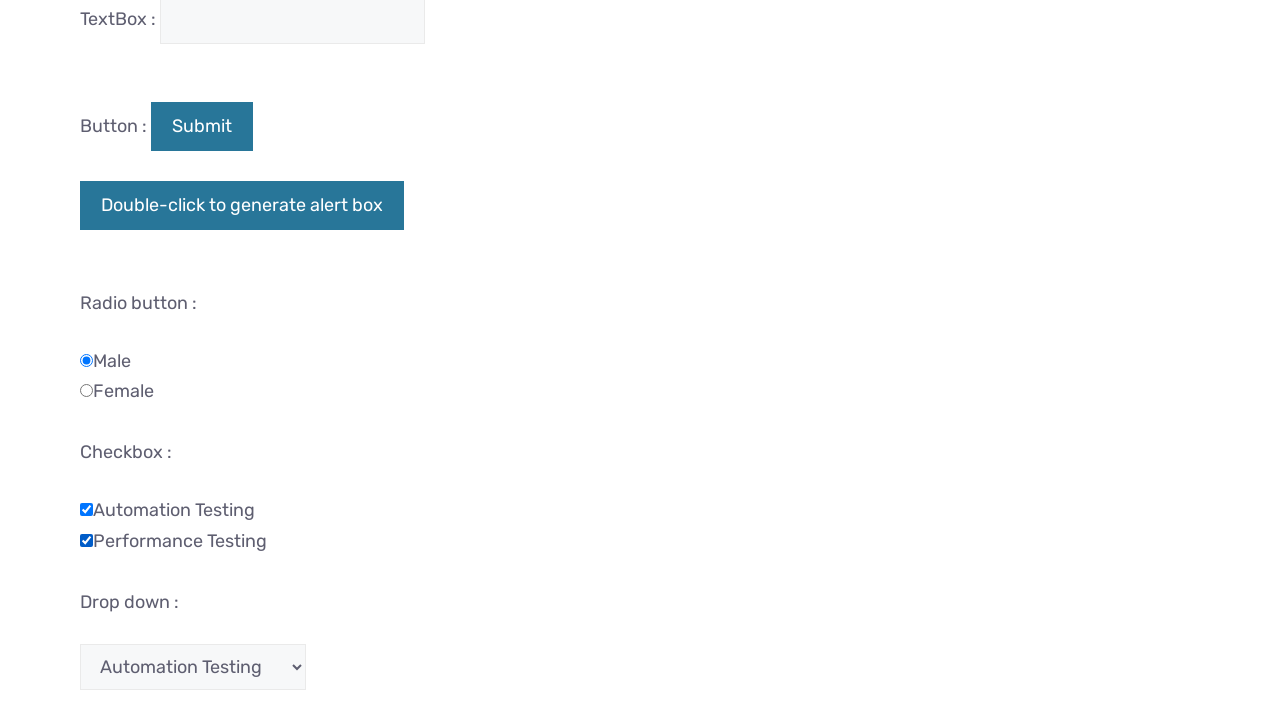

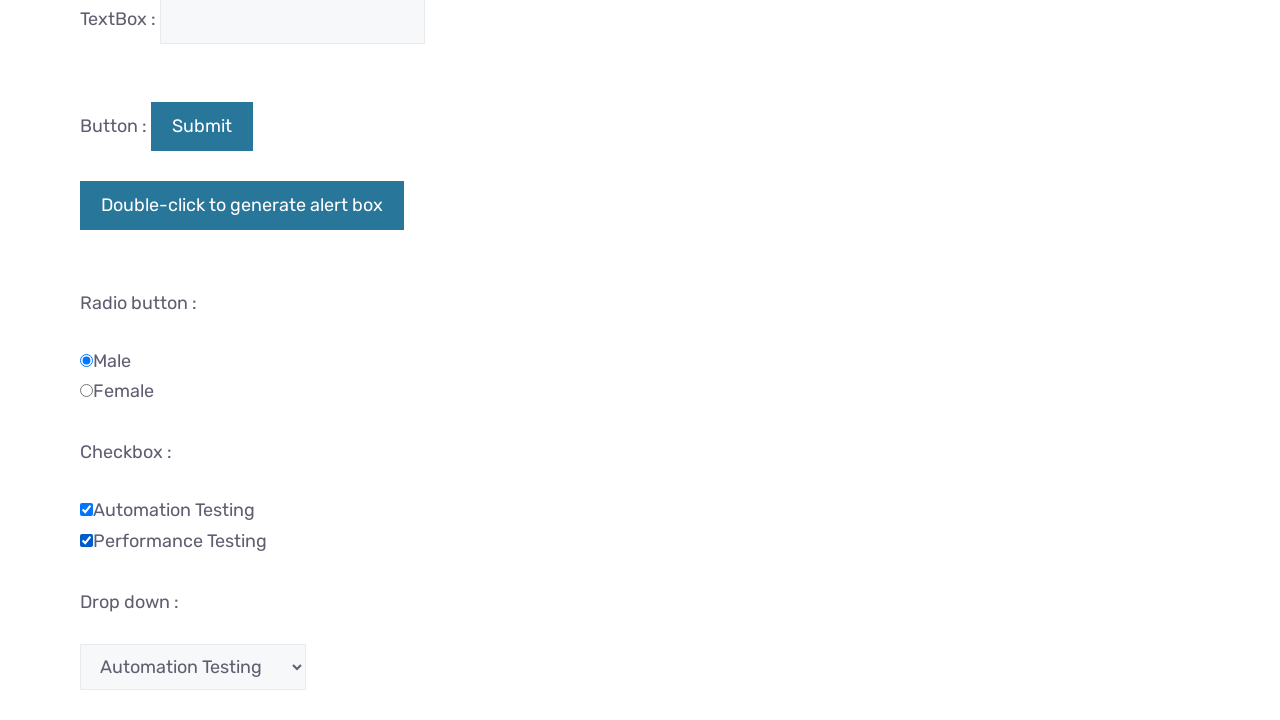